Tests a basic form by entering text into an input field and clicking a button to show the message

Starting URL: https://syntaxprojects.com/basic-first-form-demo.php

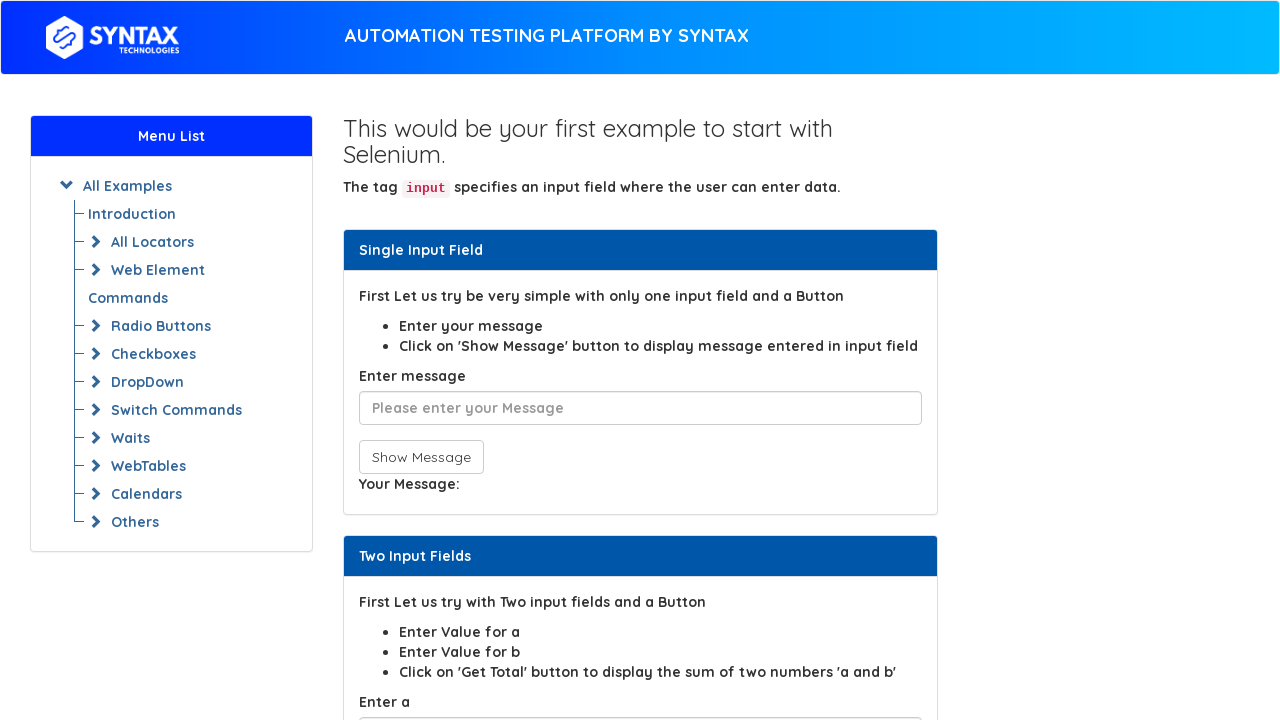

Filled text input field with 'abracadbra' on input[placeholder*='Please enter']
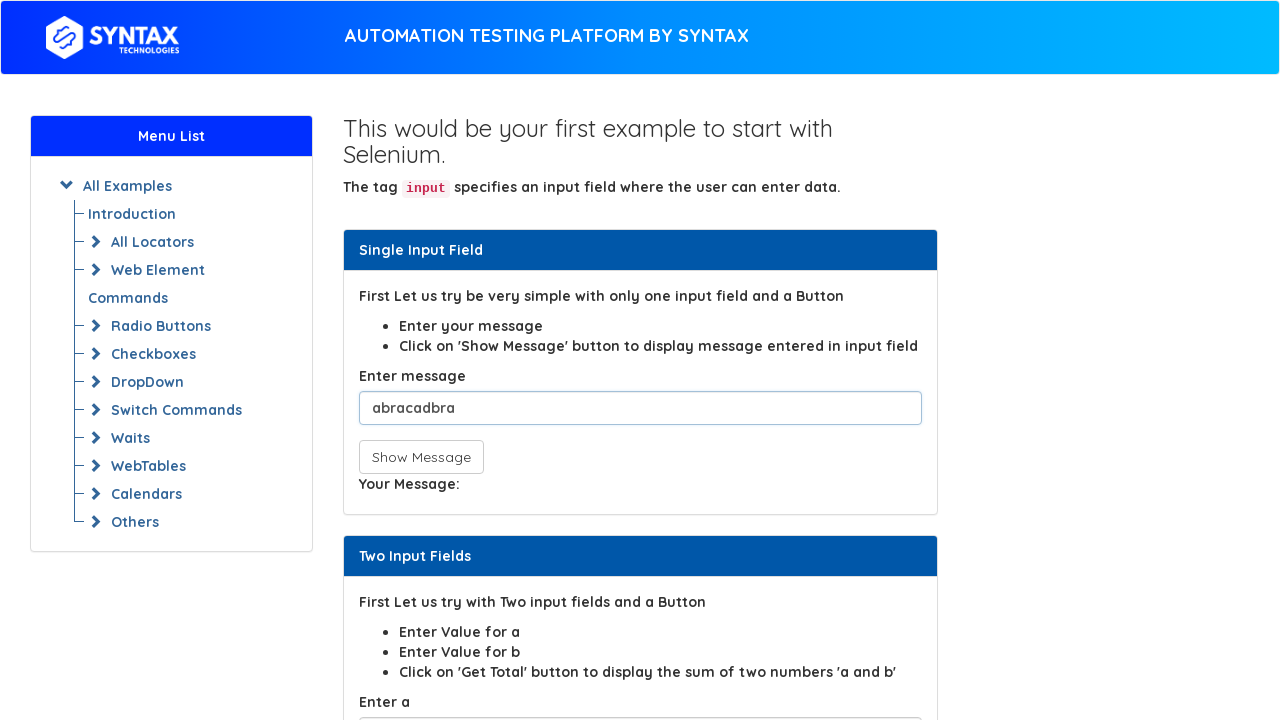

Clicked the show message button at (421, 457) on button[onclick^='showIn']
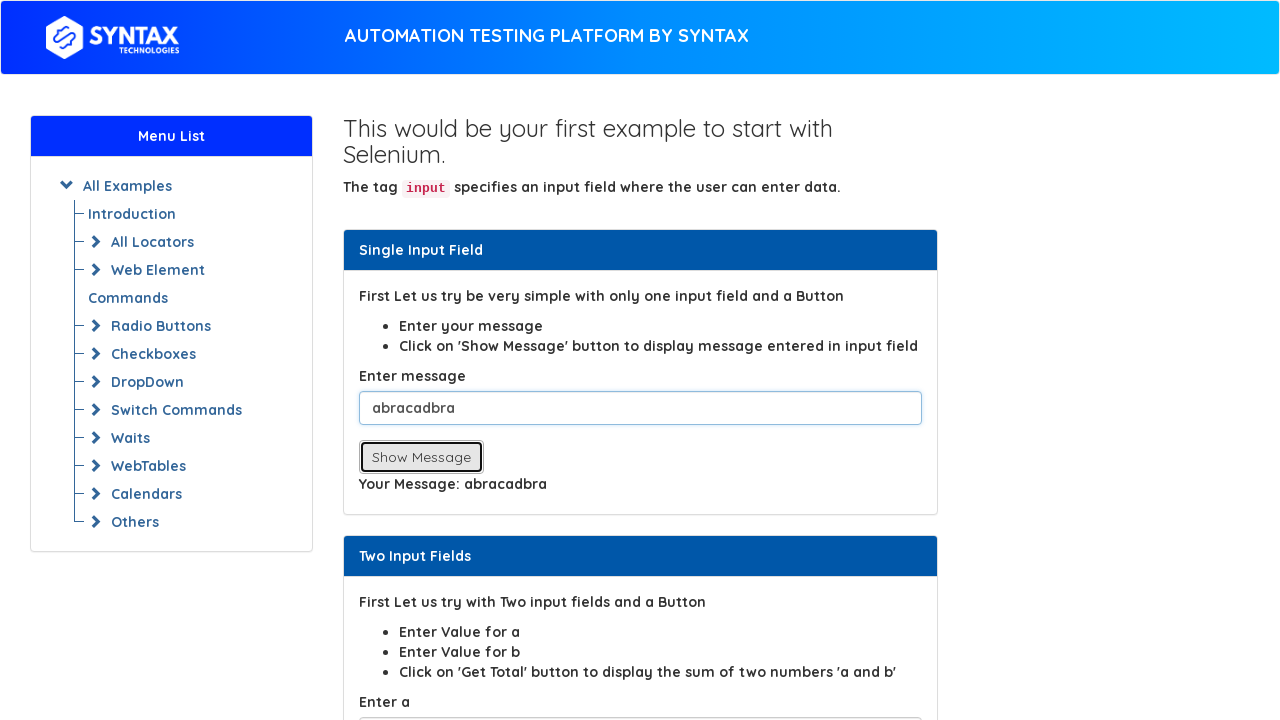

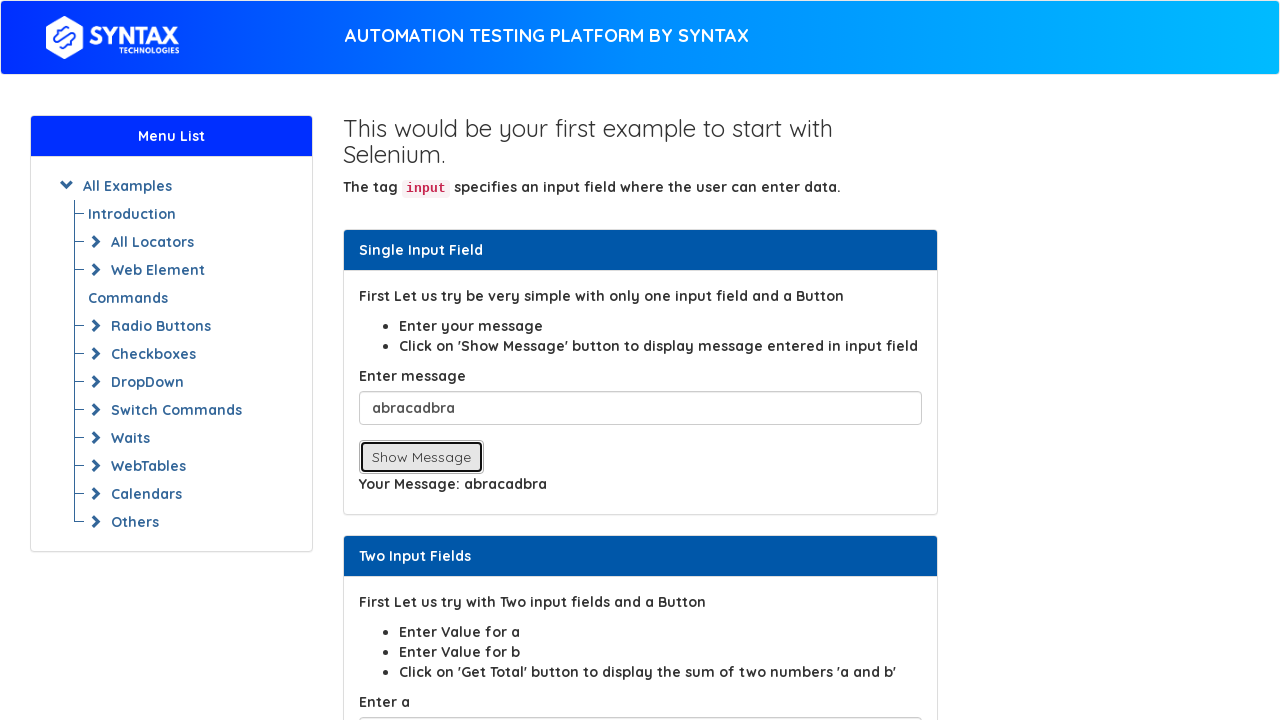